Navigates to a W3Schools tryit page with a pre-selected dropdown, switches to the iframe containing the demo, and interacts with the select element to verify the dropdown options are visible.

Starting URL: https://www.w3schools.com/html/tryit.asp?filename=tryhtml_elem_select_pre

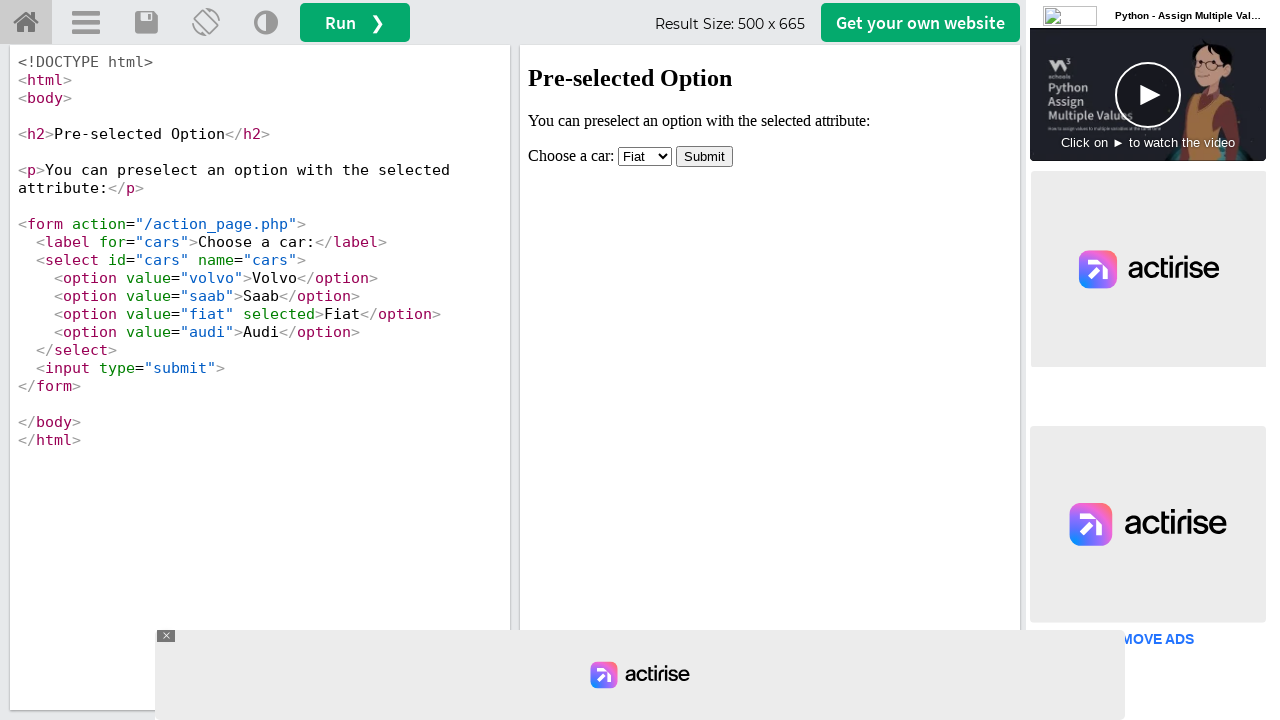

Navigated to W3Schools tryit page with pre-selected dropdown
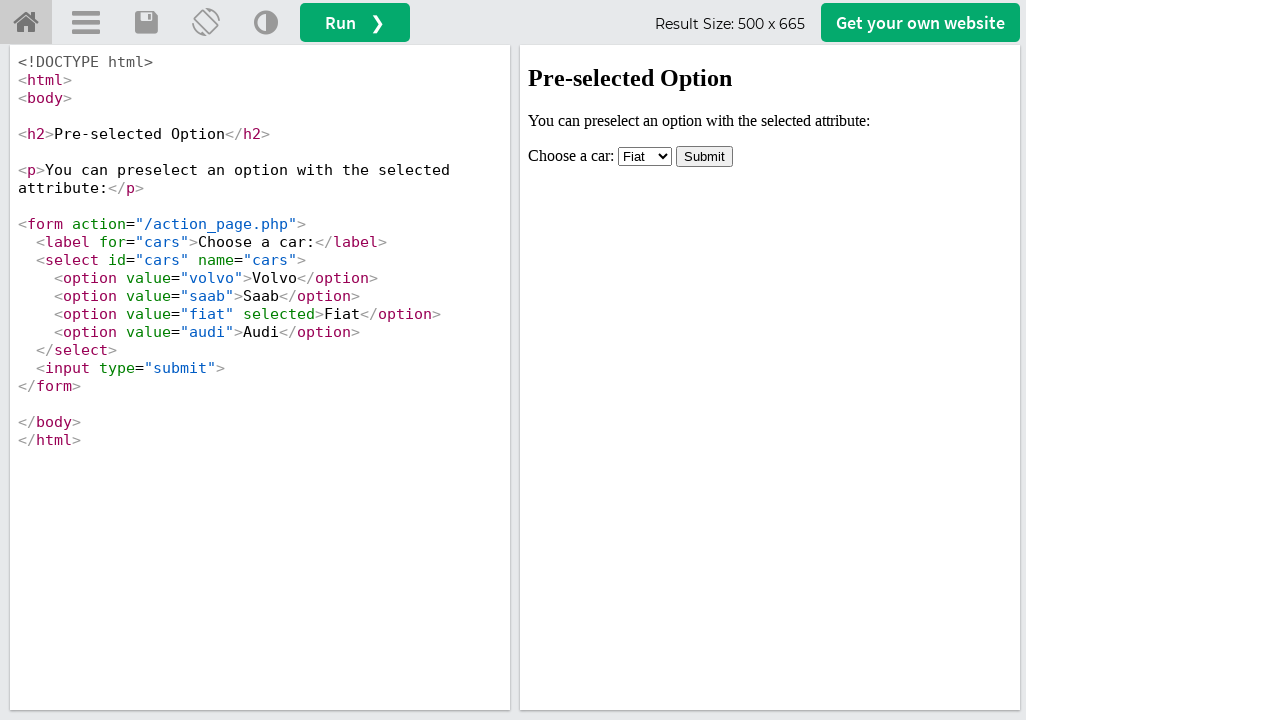

Located iframe element #iframeResult
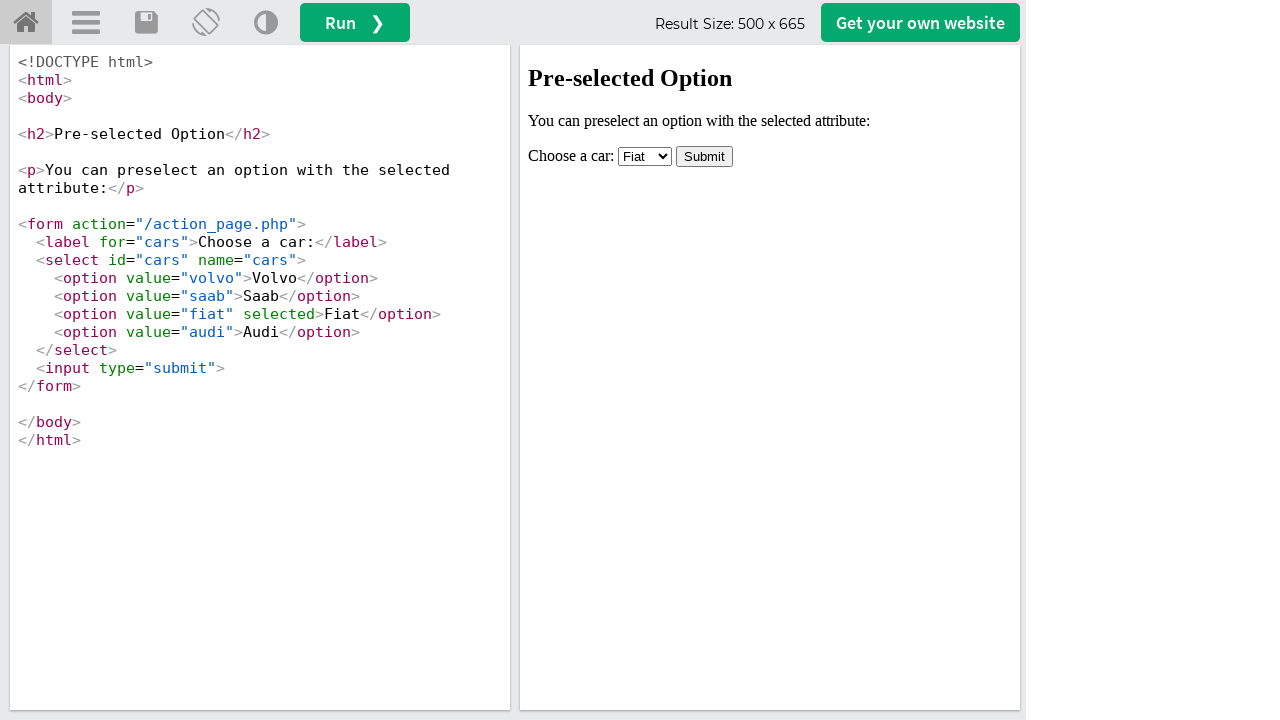

Located select dropdown with name 'cars' in iframe
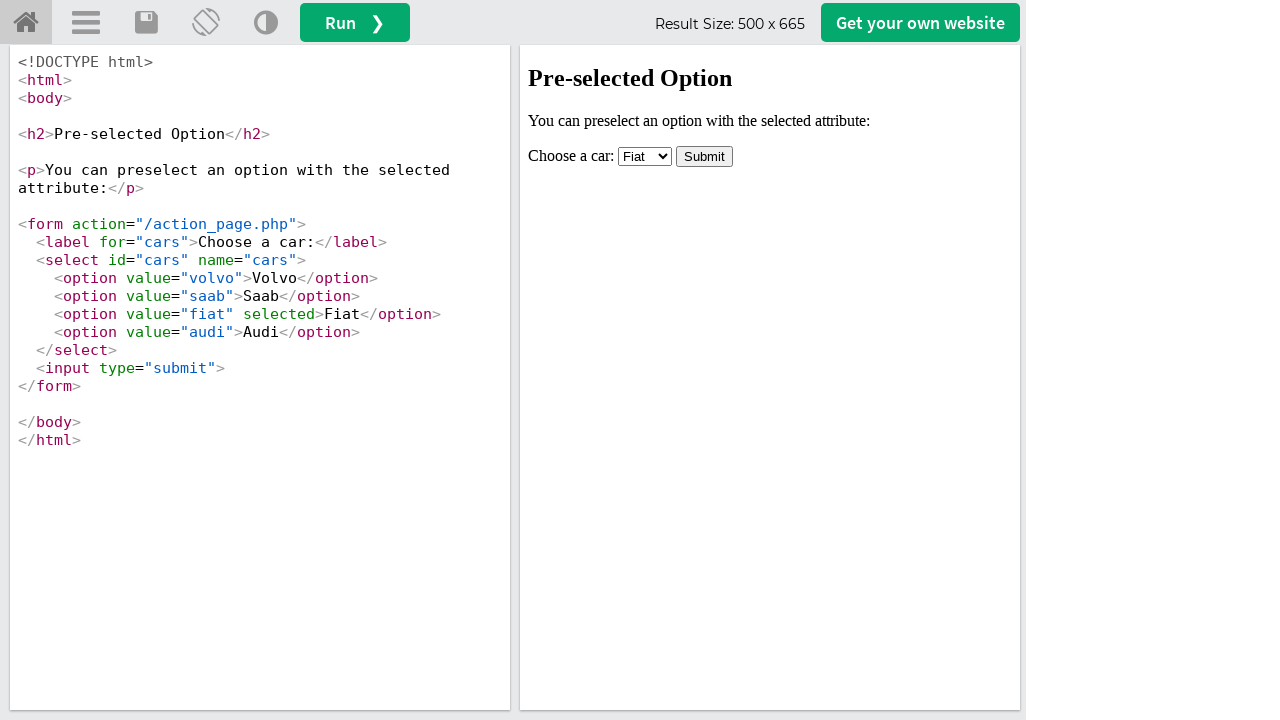

Verified dropdown is visible
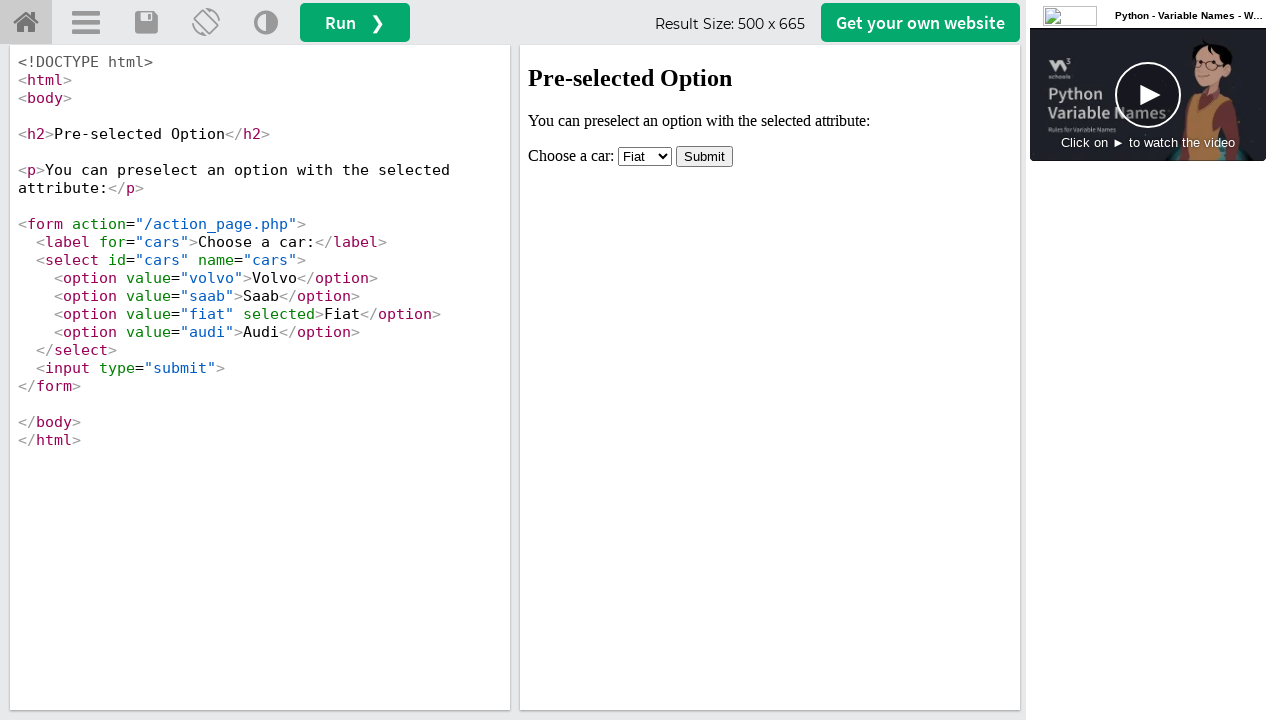

Located all option elements within the cars dropdown
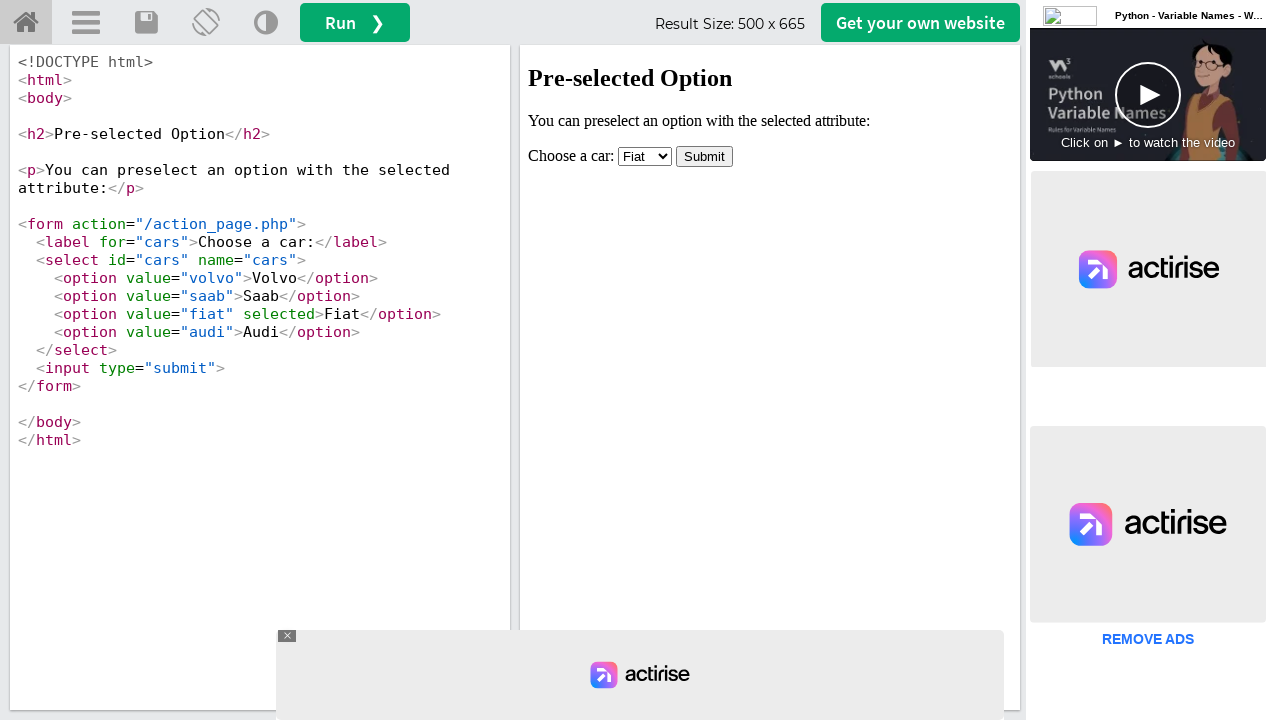

Verified first dropdown option is attached to DOM
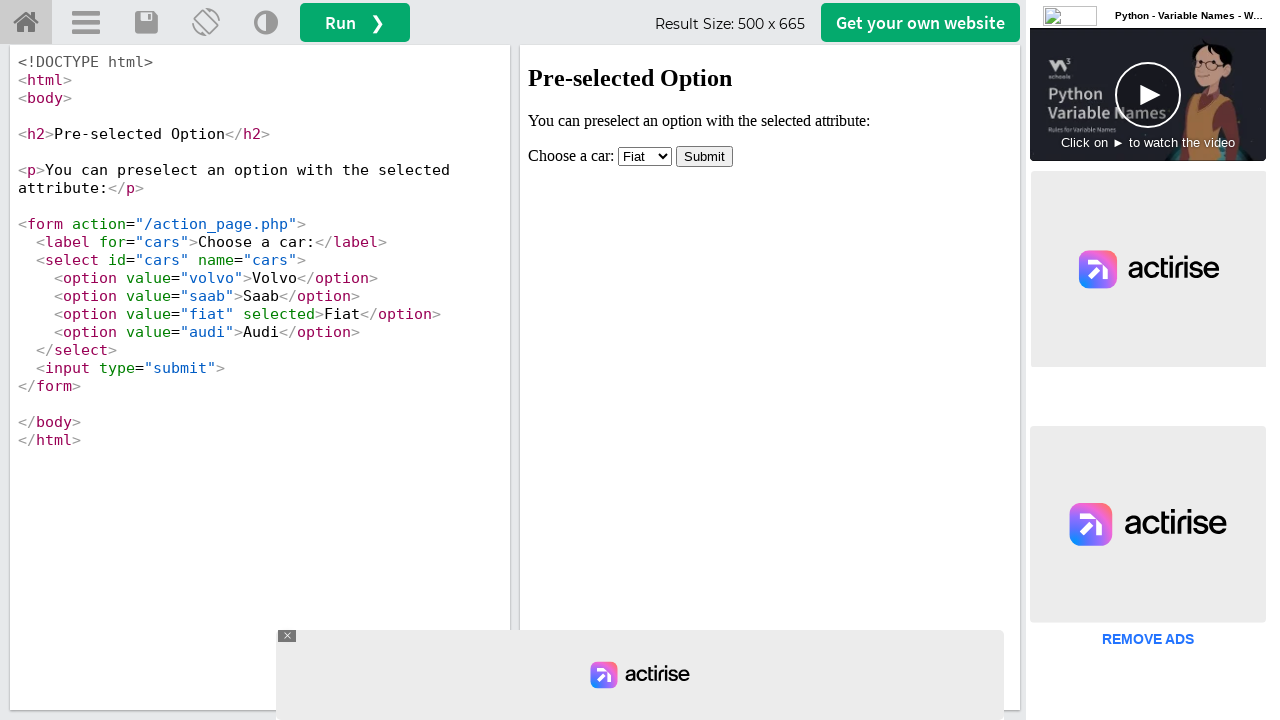

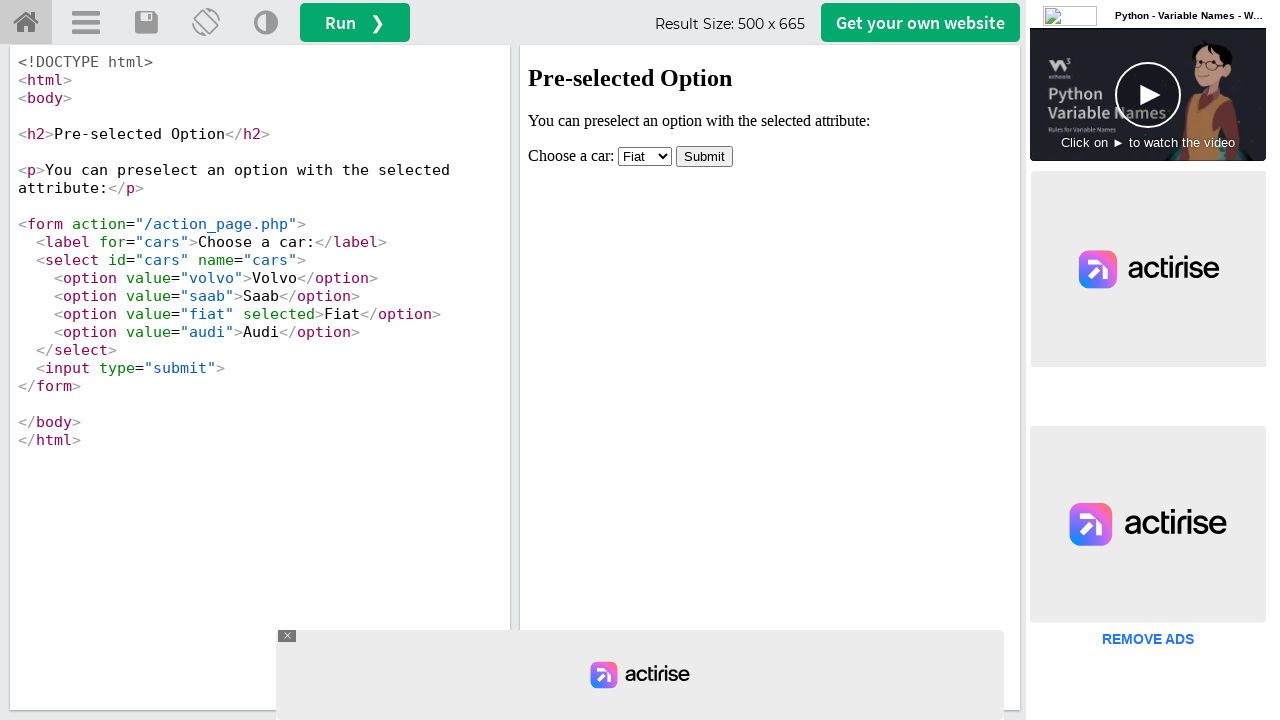